Tests iframe interaction by accessing content within frames on the page

Starting URL: https://demoqa.com/frames

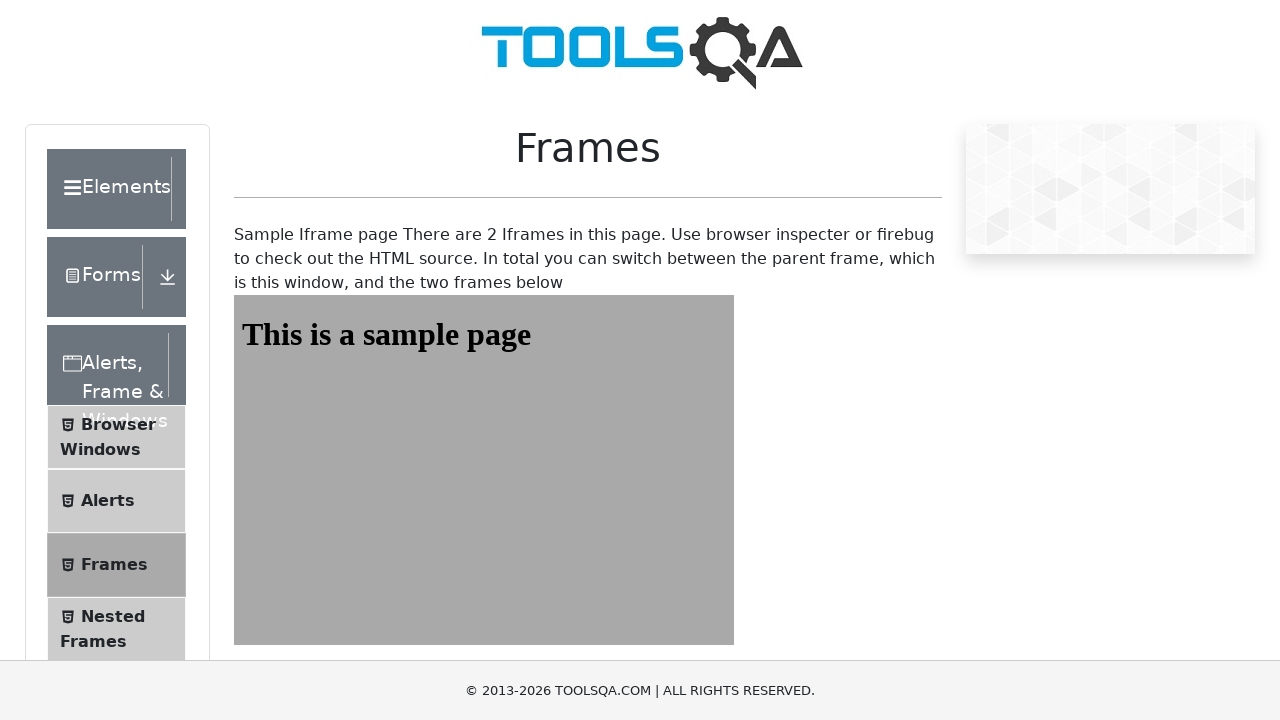

Navigated to frames test page
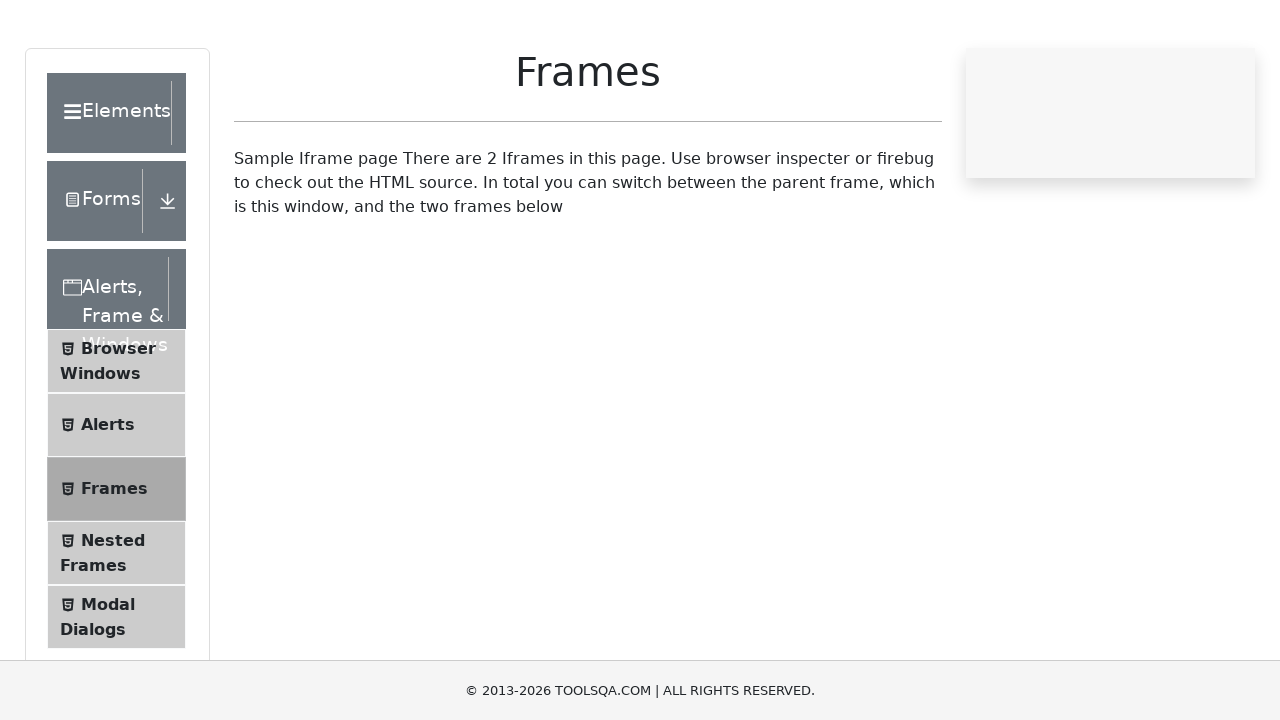

Located first iframe with ID 'frame1'
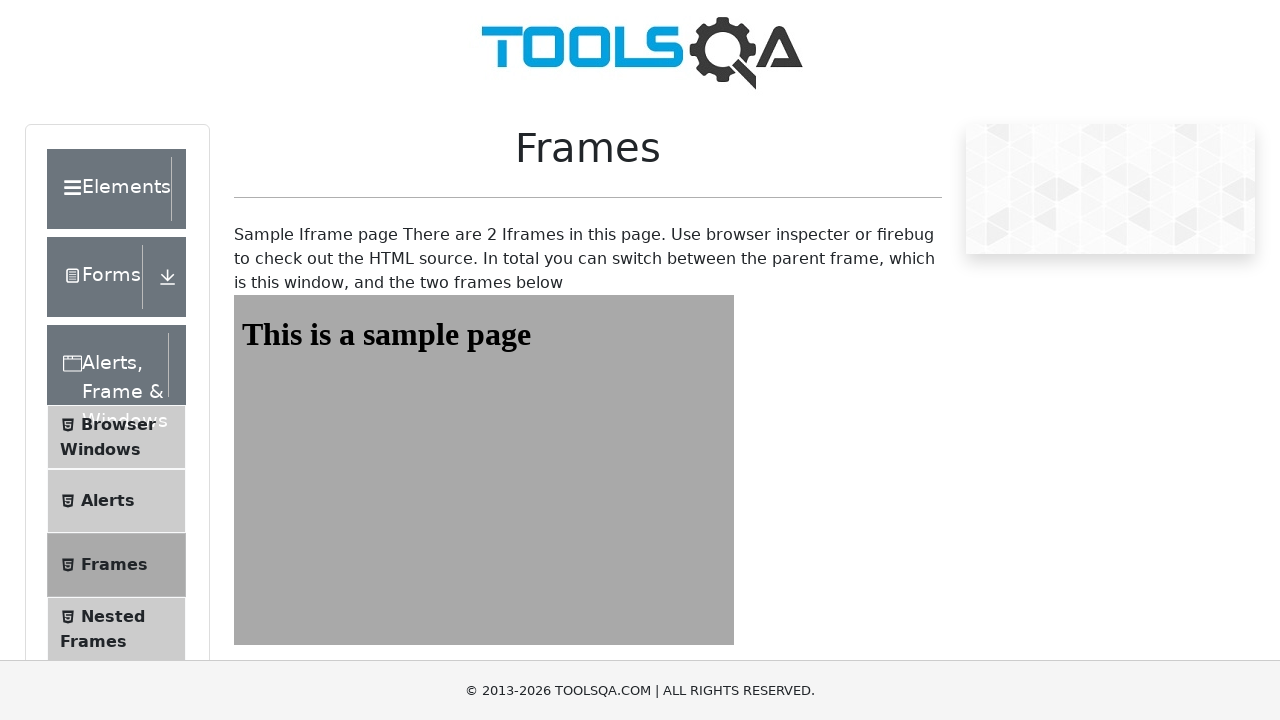

Retrieved heading text from first frame
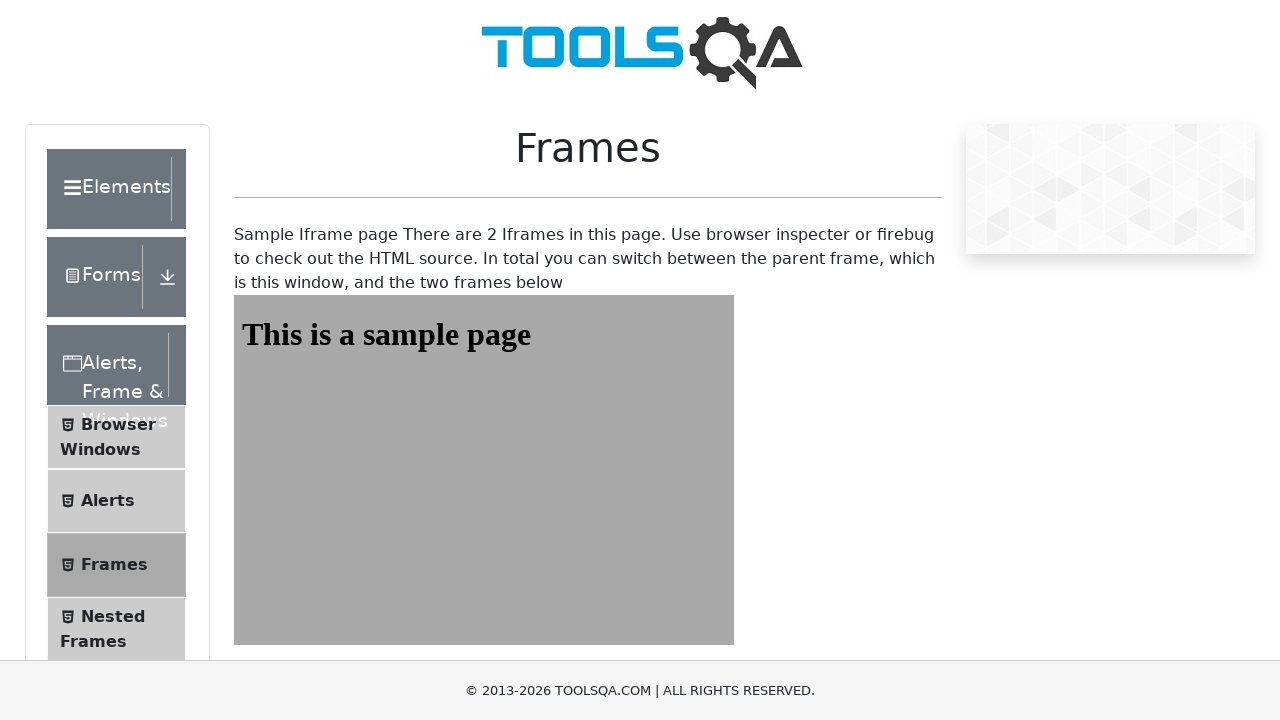

Printed heading text: This is a sample page
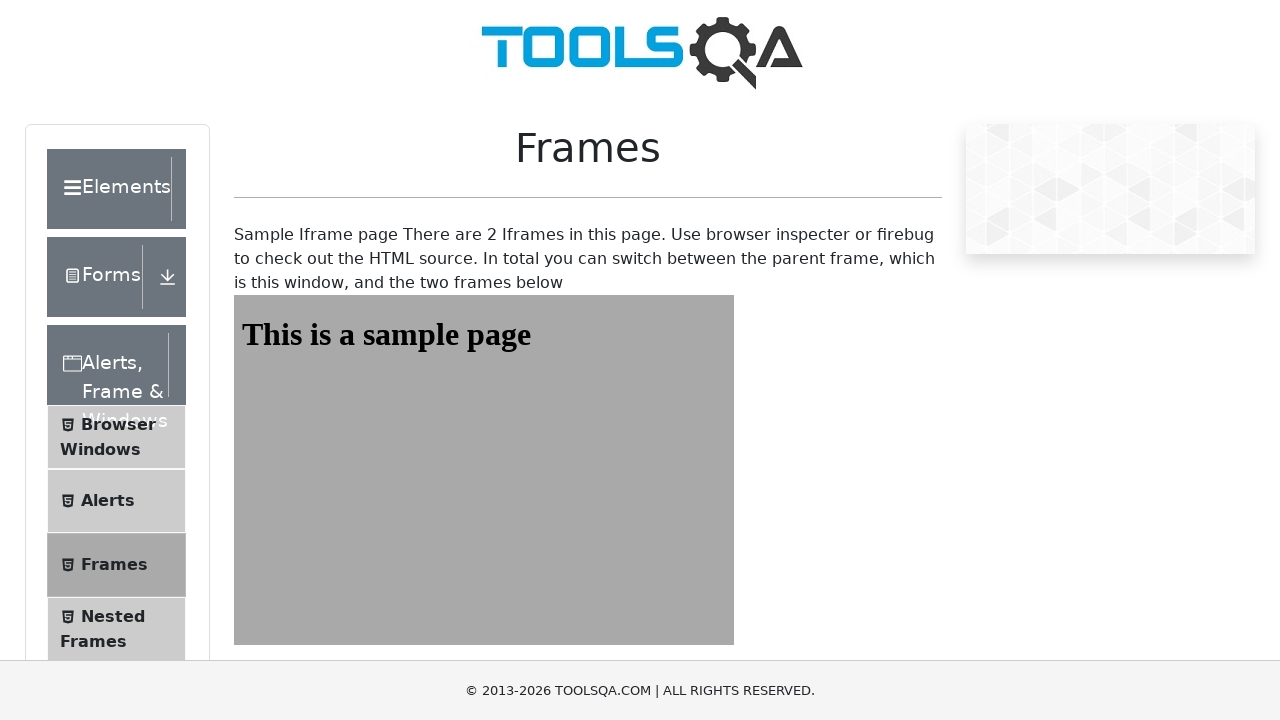

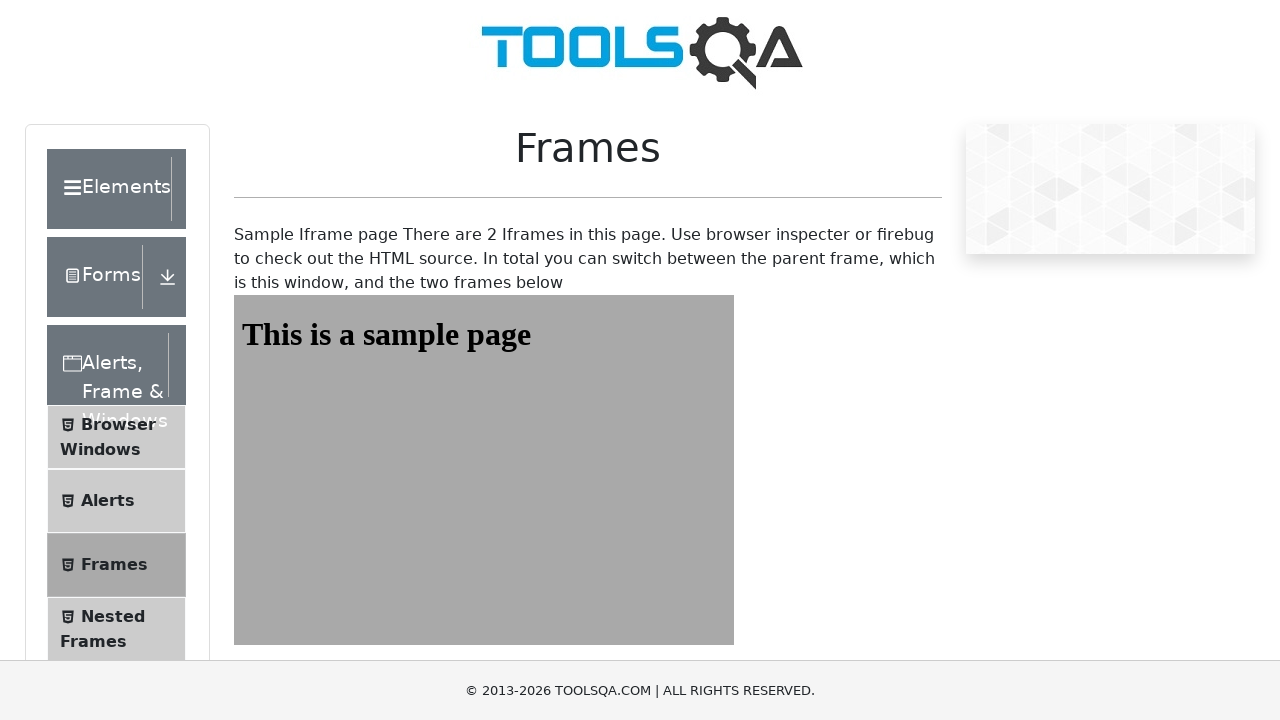